Tests browser tab handling by clicking a button to open a new tab, switching to it, and verifying the content displayed

Starting URL: https://demoqa.com/browser-windows

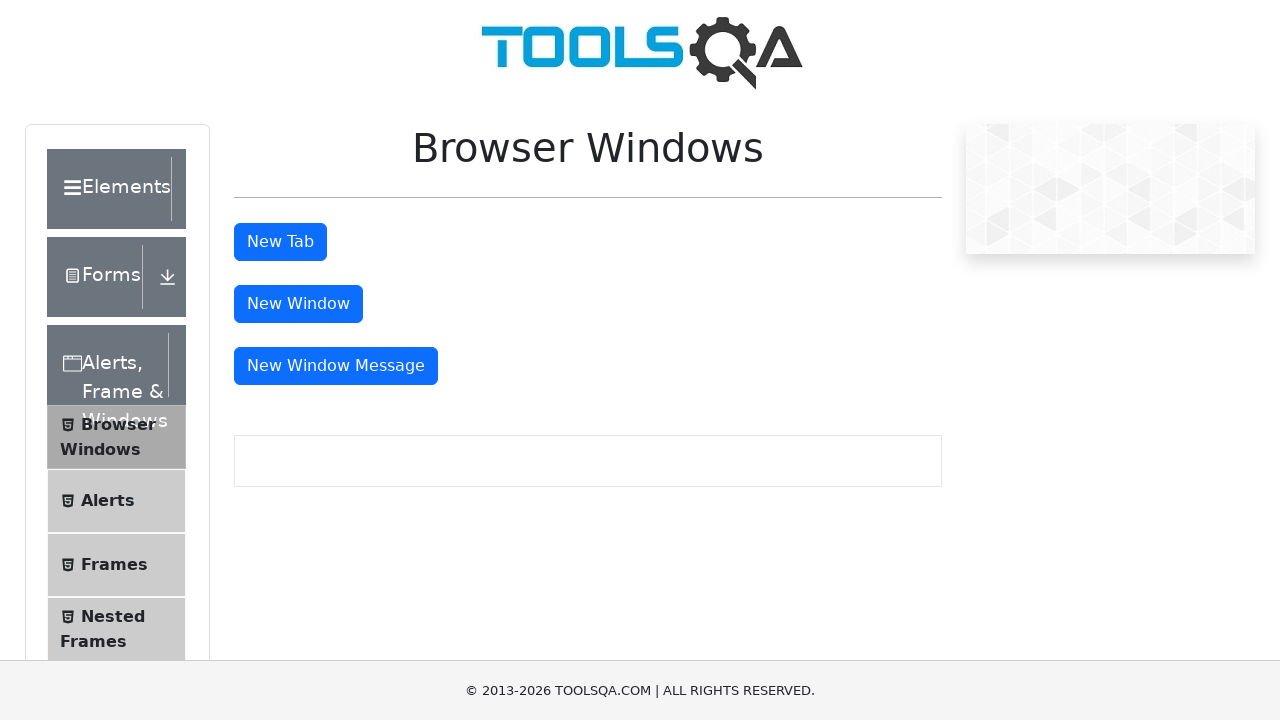

Clicked tab button to open new tab at (280, 242) on #tabButton
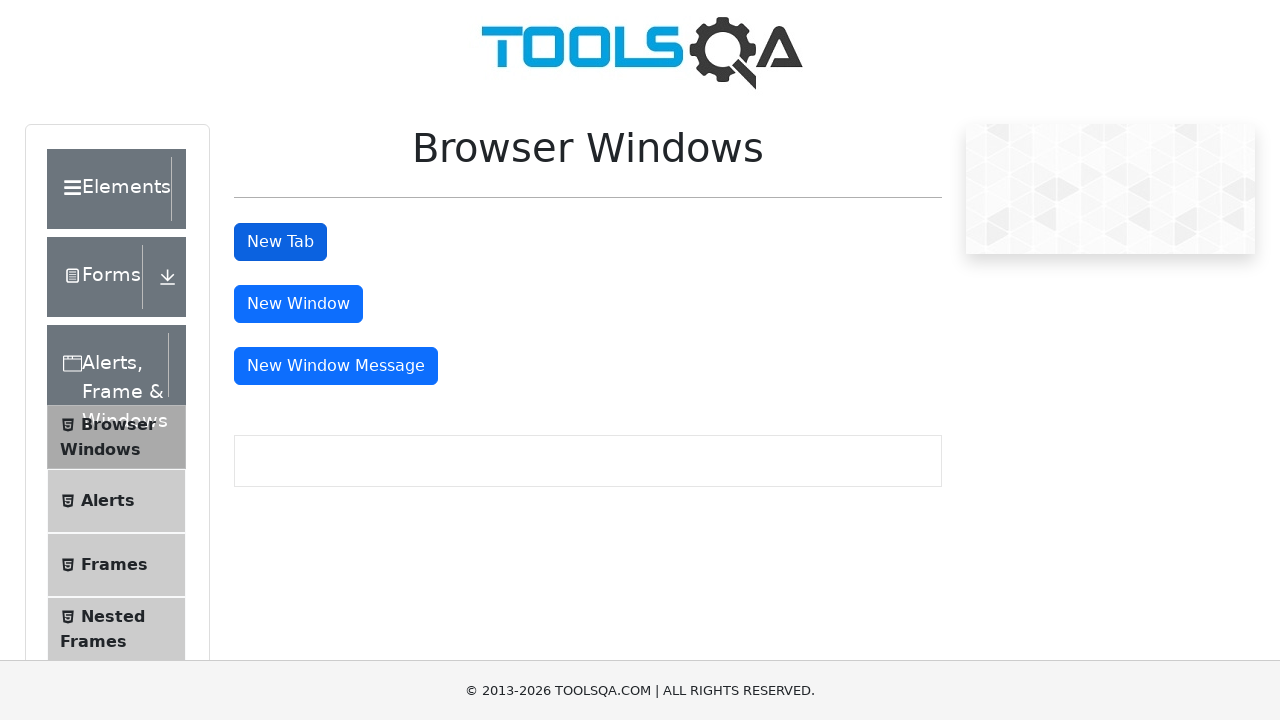

New tab opened and captured at (280, 242) on #tabButton
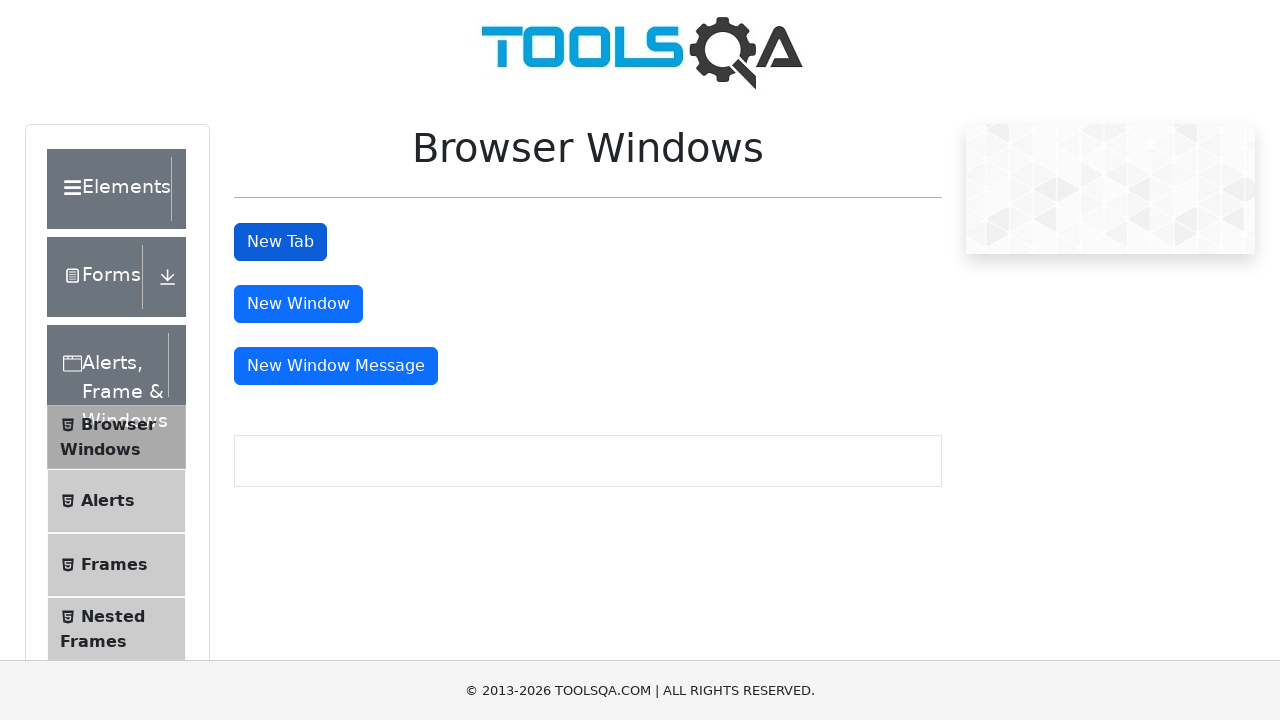

Switched to new tab
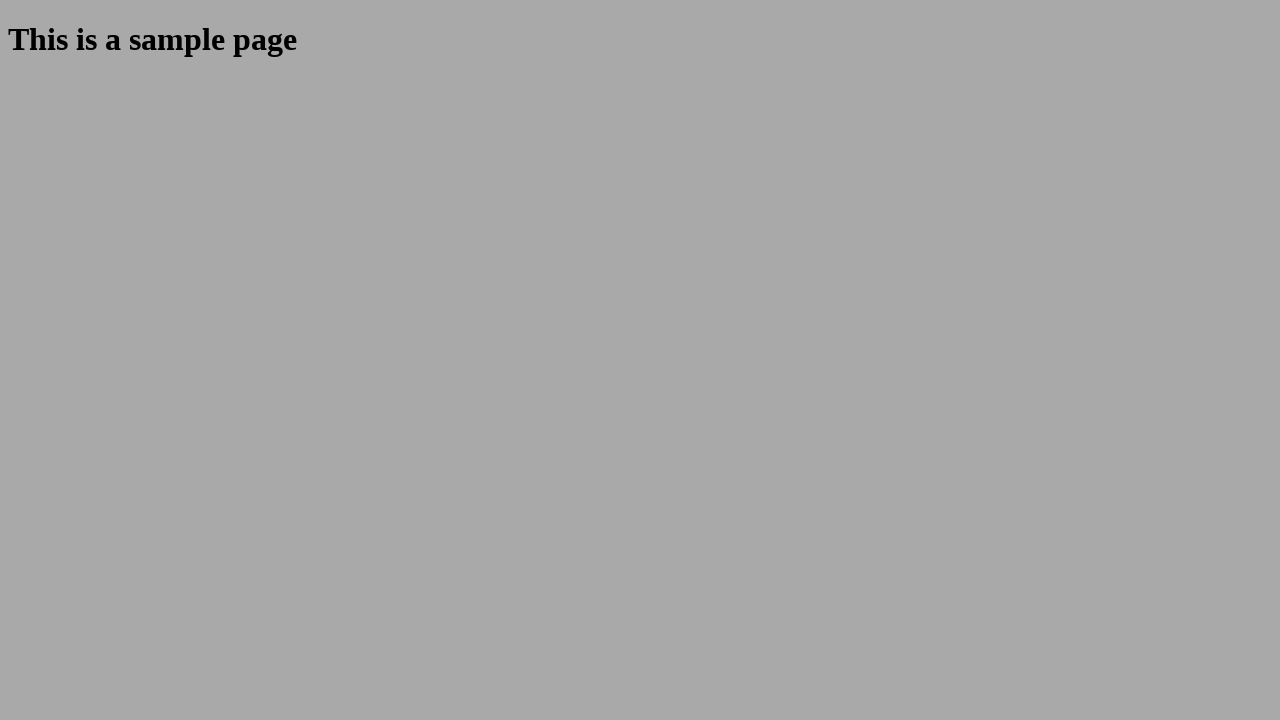

Sample heading element loaded in new tab
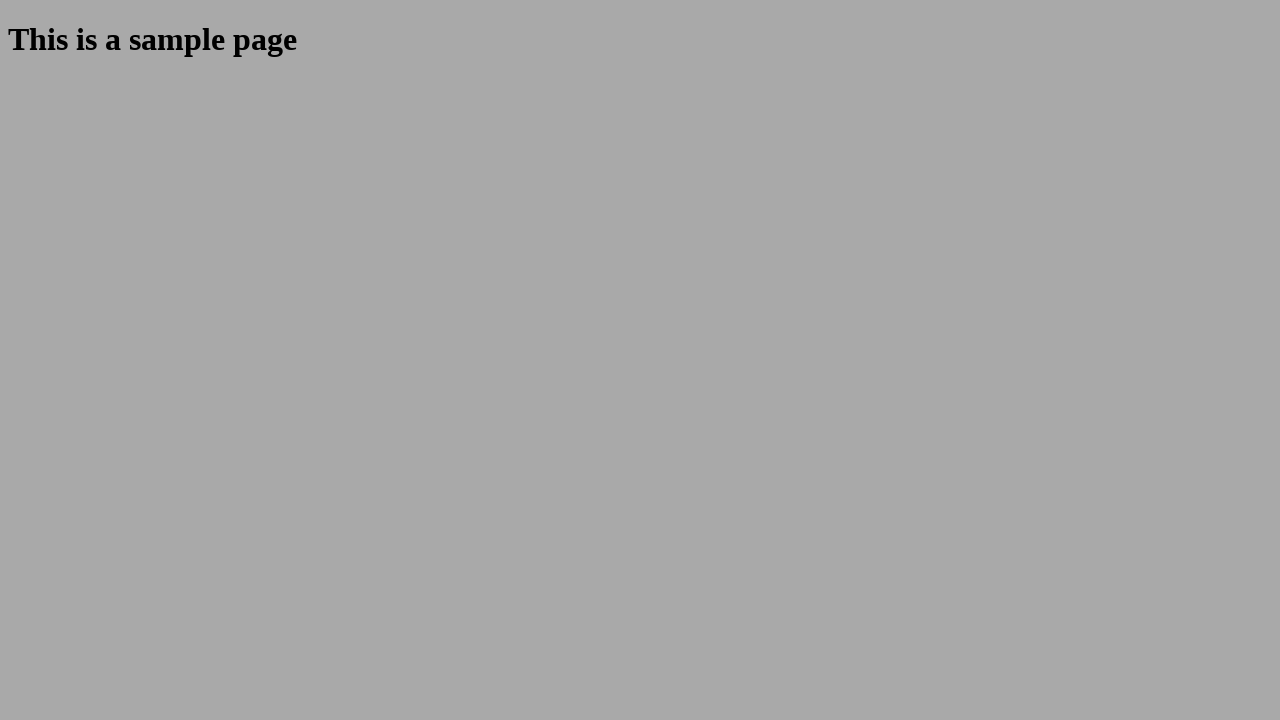

Retrieved heading text: 'This is a sample page'
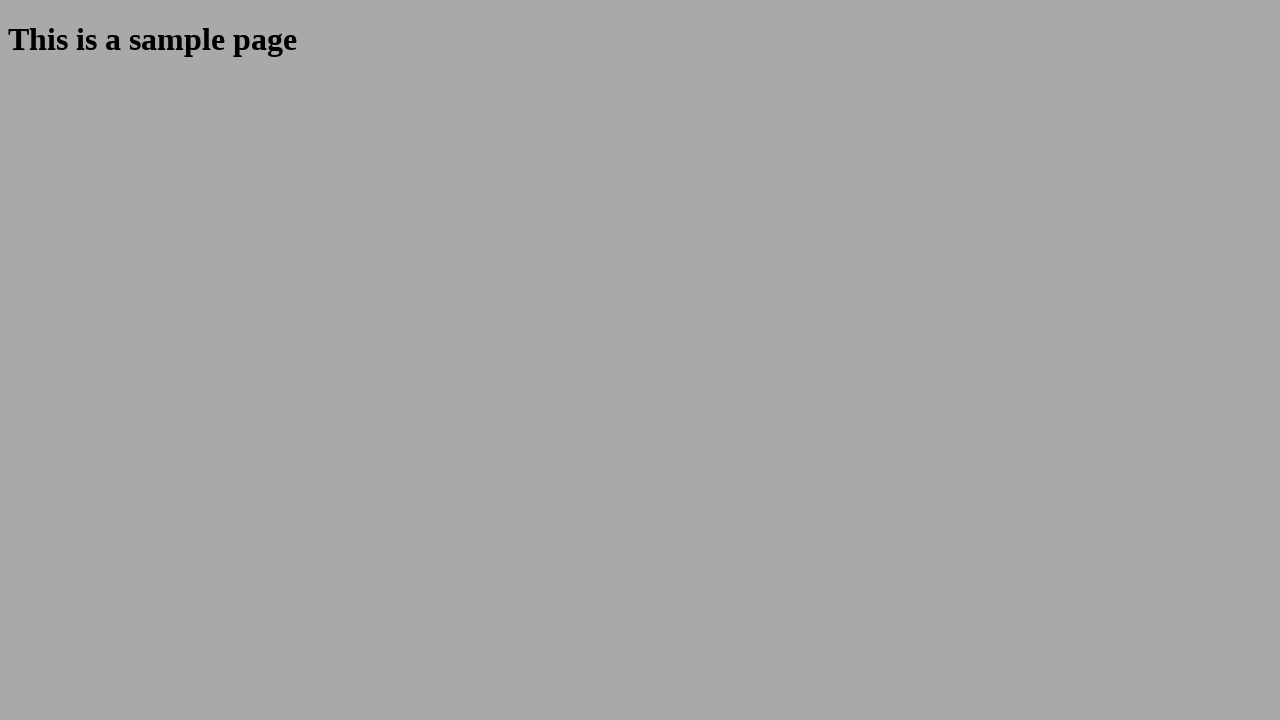

Verified heading text matches expected content
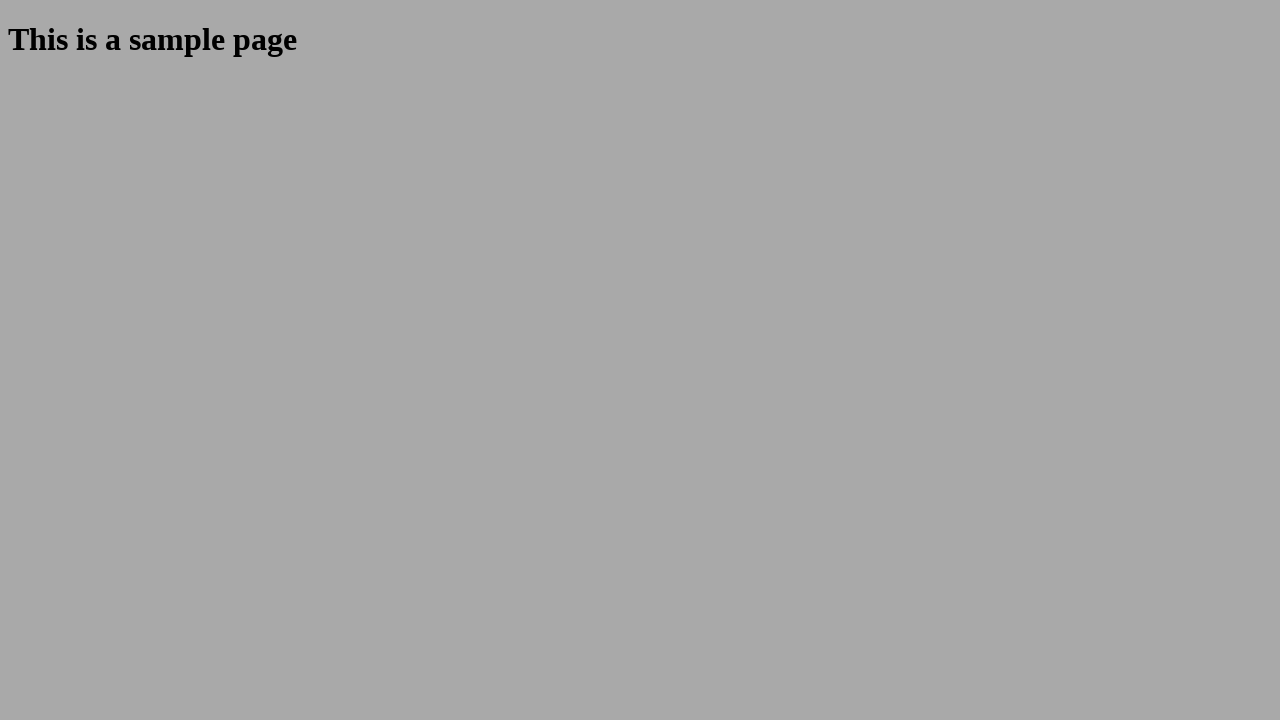

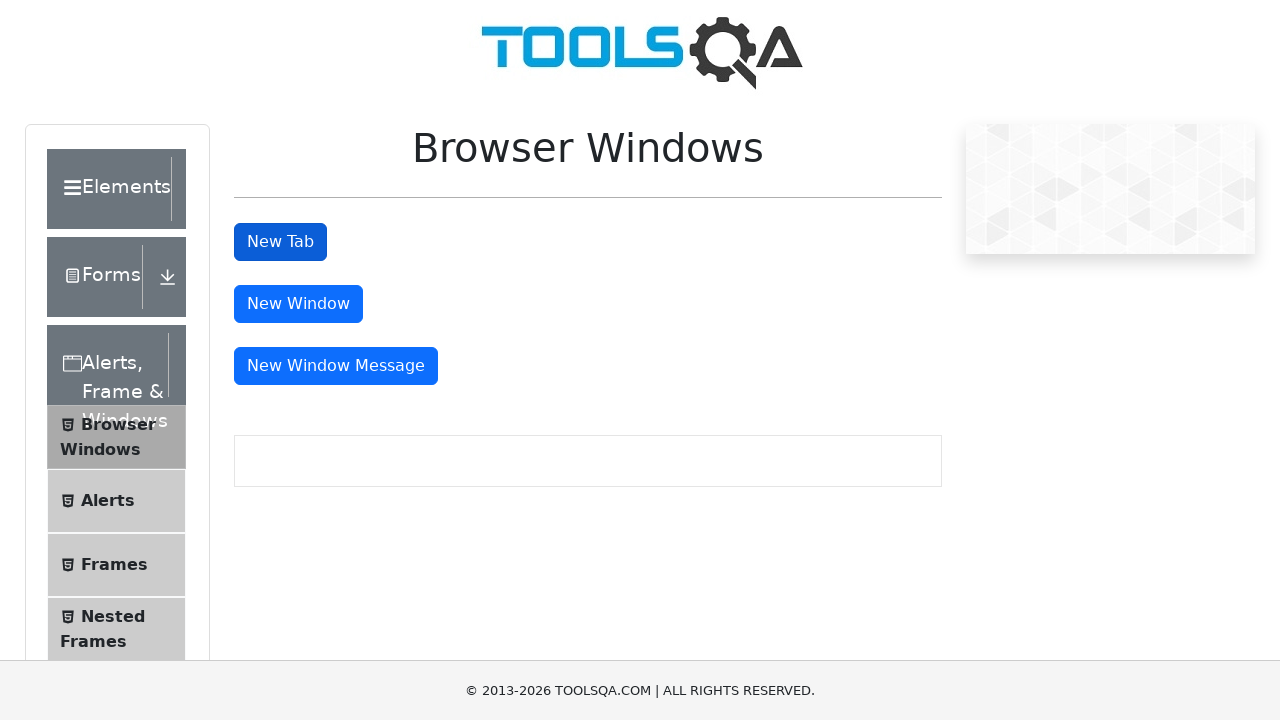